Tests sorting the Due column in ascending order using semantic class-based locators on the second table which has more descriptive markup.

Starting URL: http://the-internet.herokuapp.com/tables

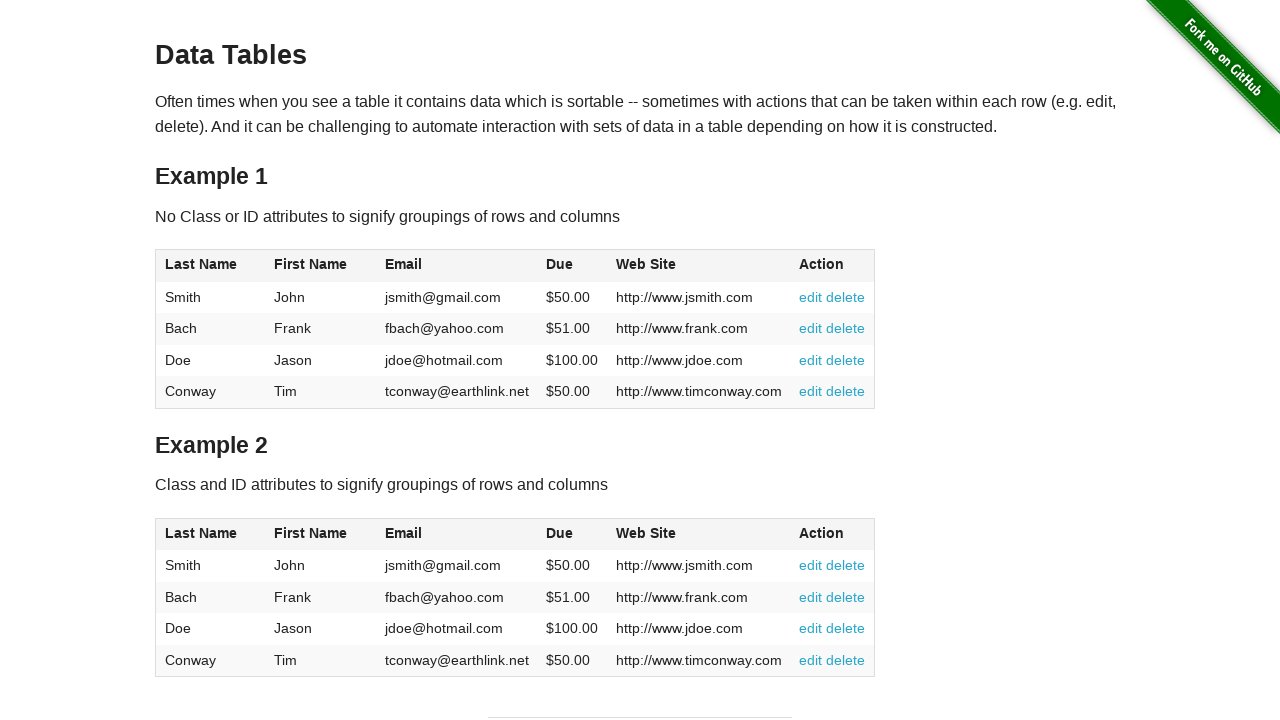

Clicked Due column header in second table to sort in ascending order at (560, 533) on #table2 thead .dues
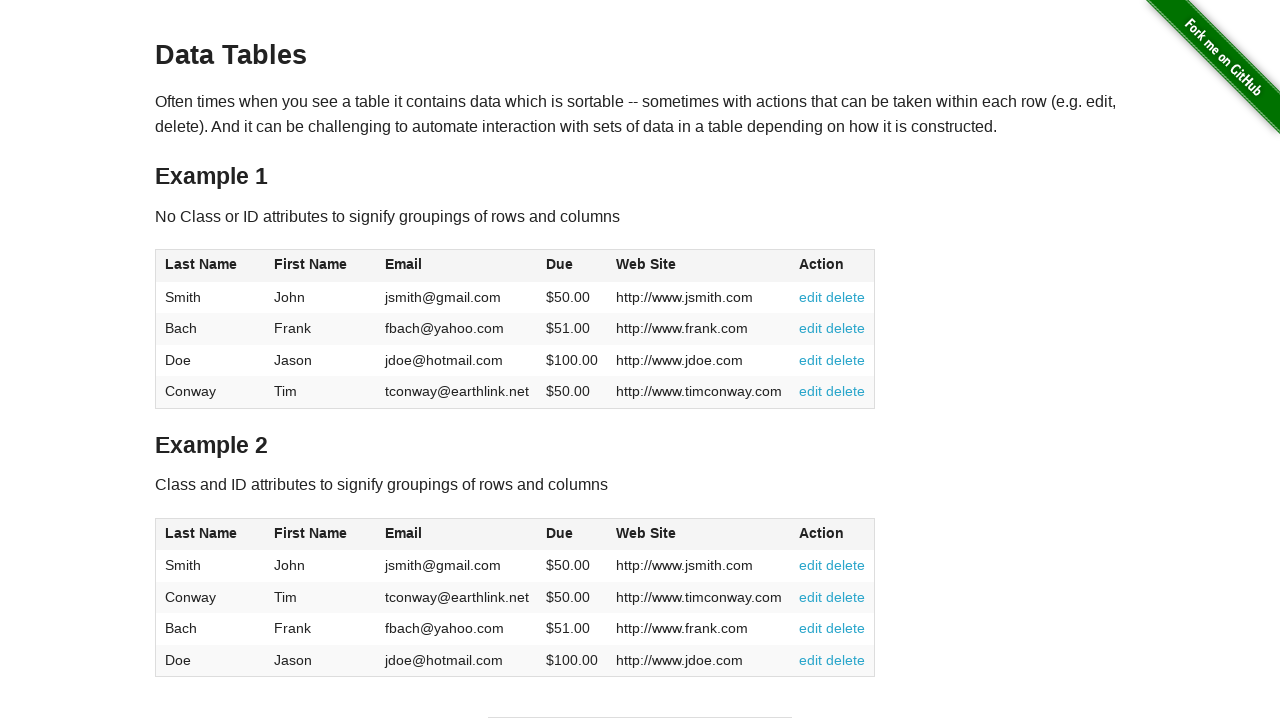

Verified Due column values are present in second table
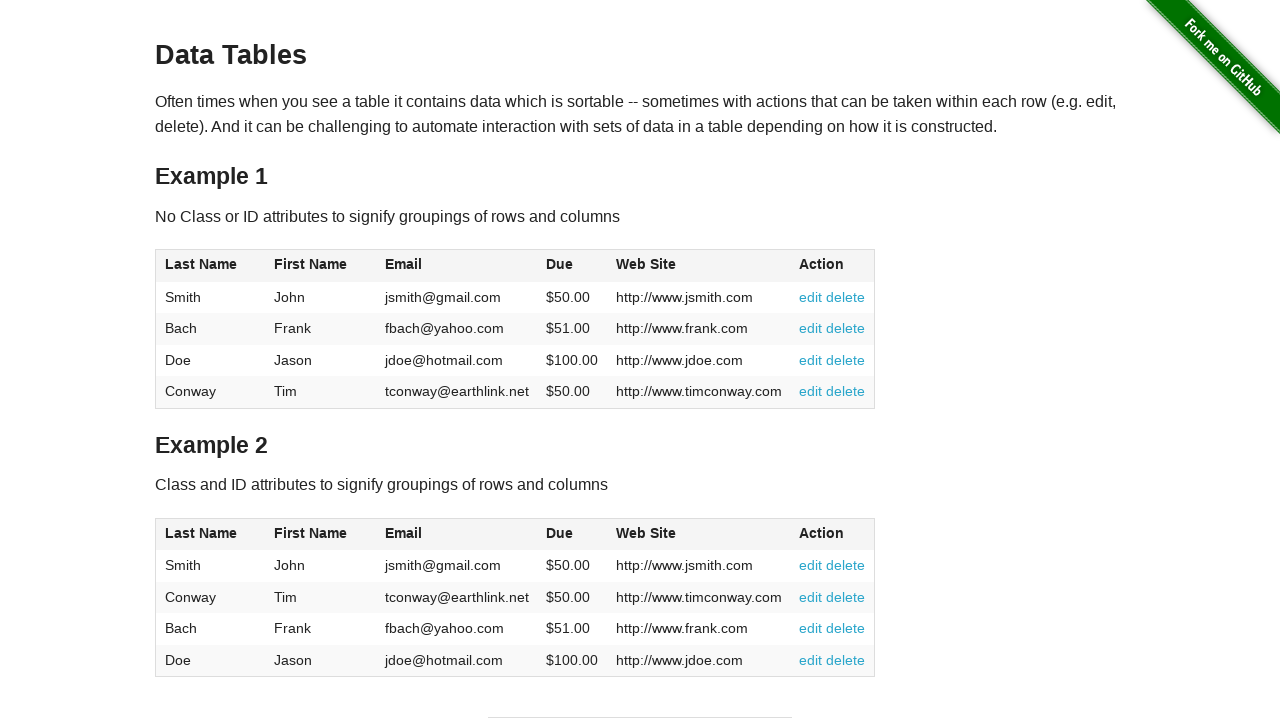

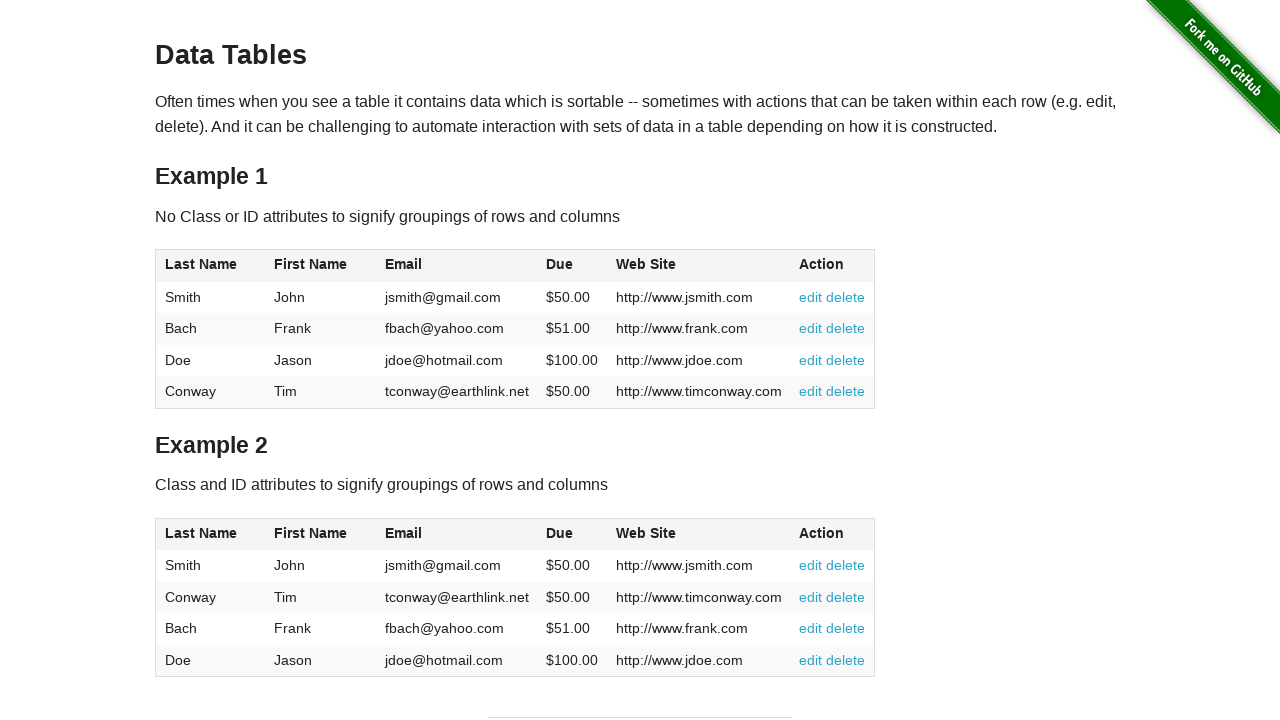